Tests a signup form by filling in first name, last name, and email fields, then clicking the submit button

Starting URL: https://secure-retreat-92358.herokuapp.com/

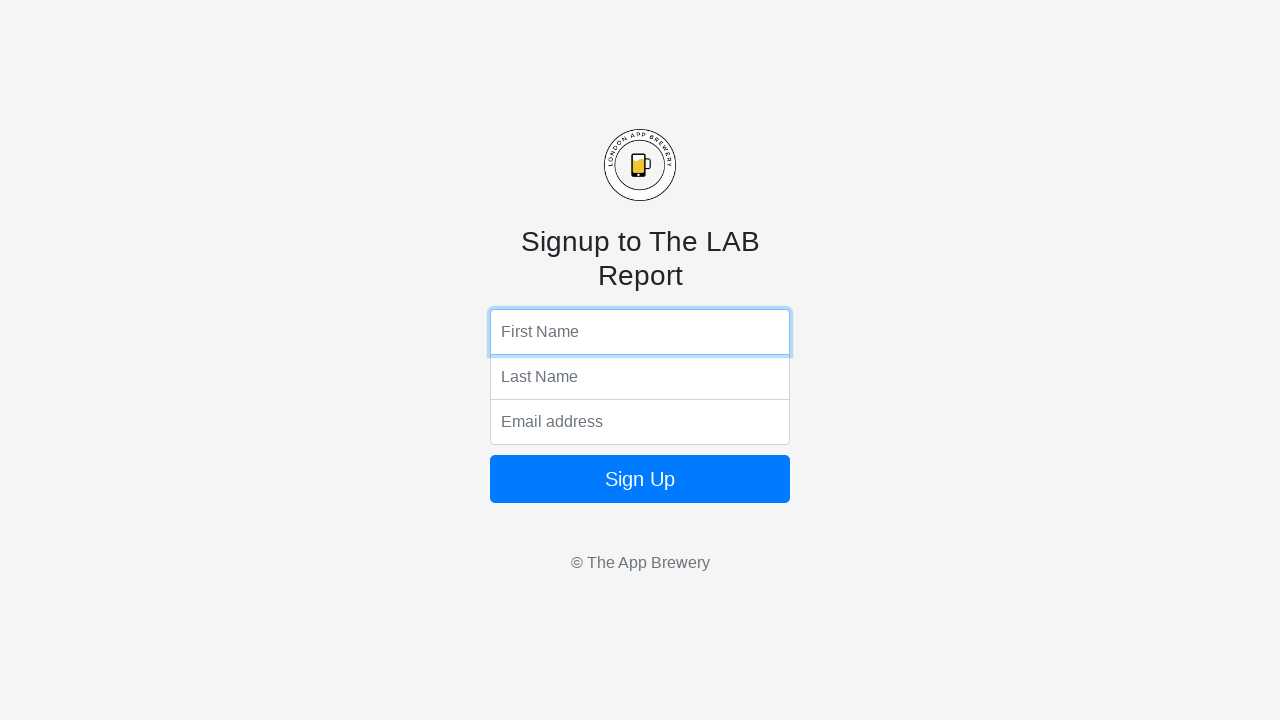

Filled first name field with 'Jennifer' on input[name='fName']
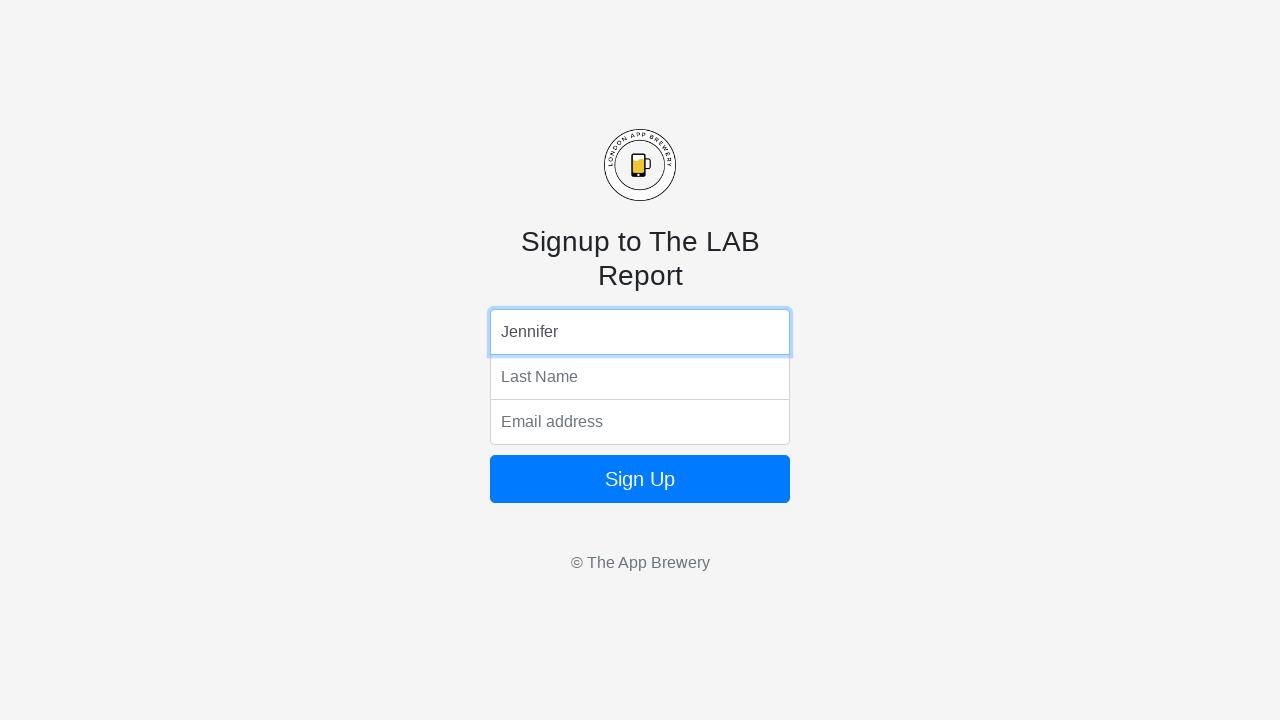

Filled last name field with 'Morrison' on input[name='lName']
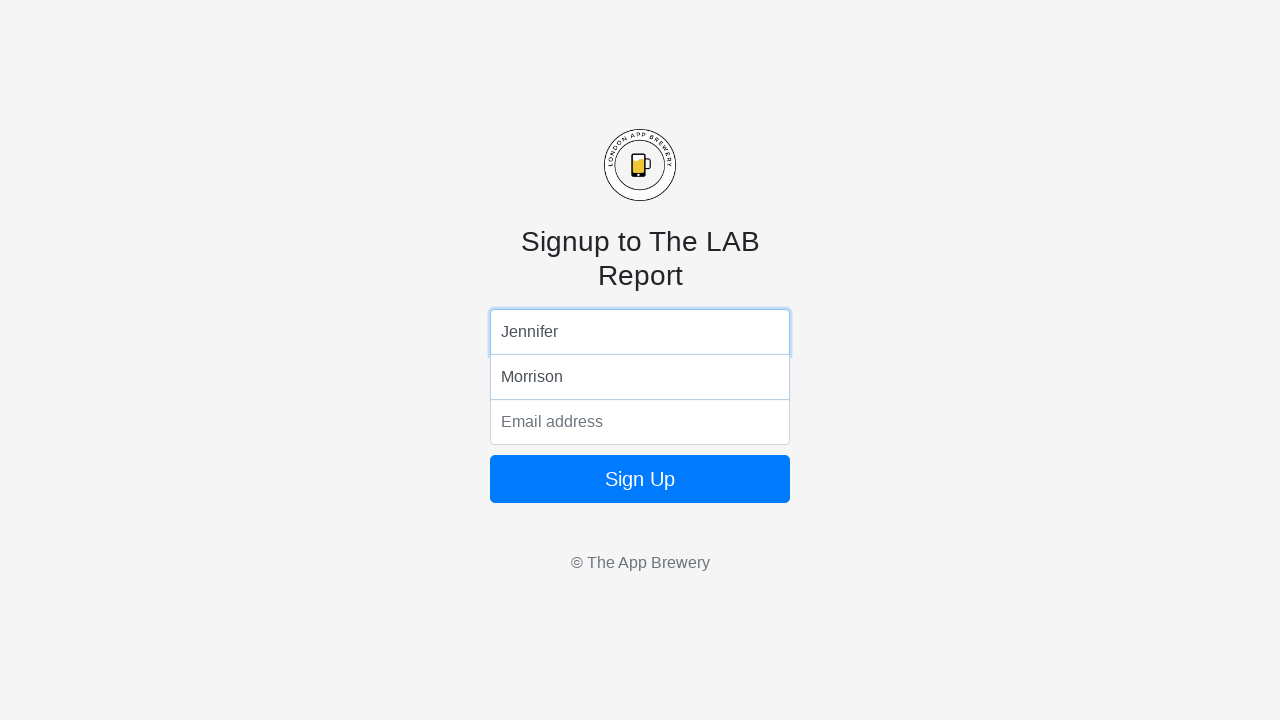

Filled email field with 'jennifer.morrison@example.com' on input[name='email']
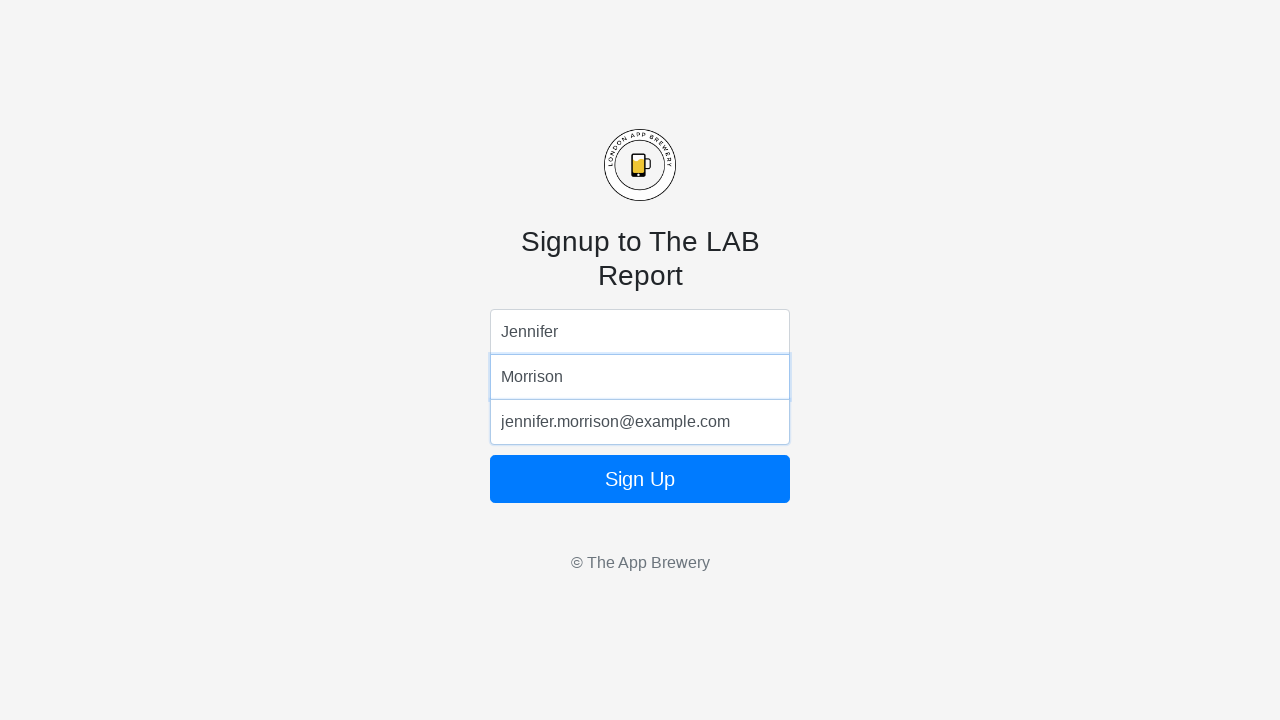

Clicked sign up button to submit the form at (640, 479) on button[type='submit']
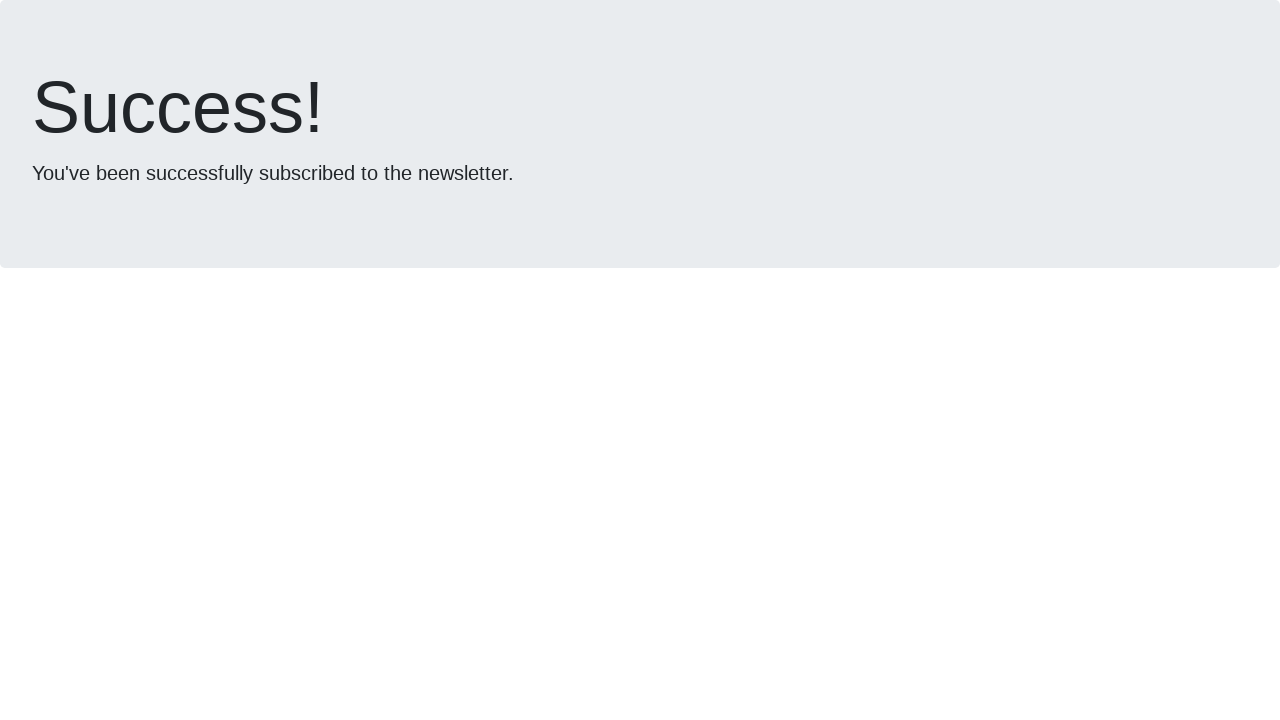

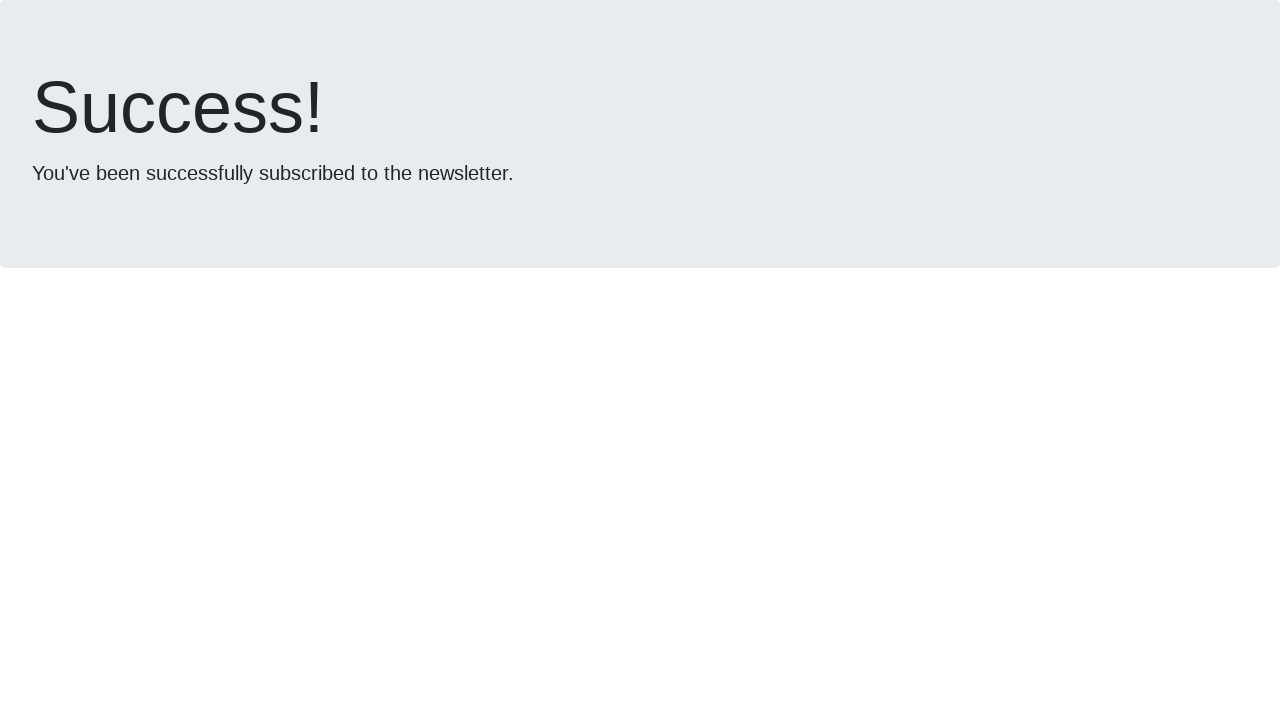